Tests marking all todo items as completed using the toggle-all checkbox

Starting URL: https://demo.playwright.dev/todomvc

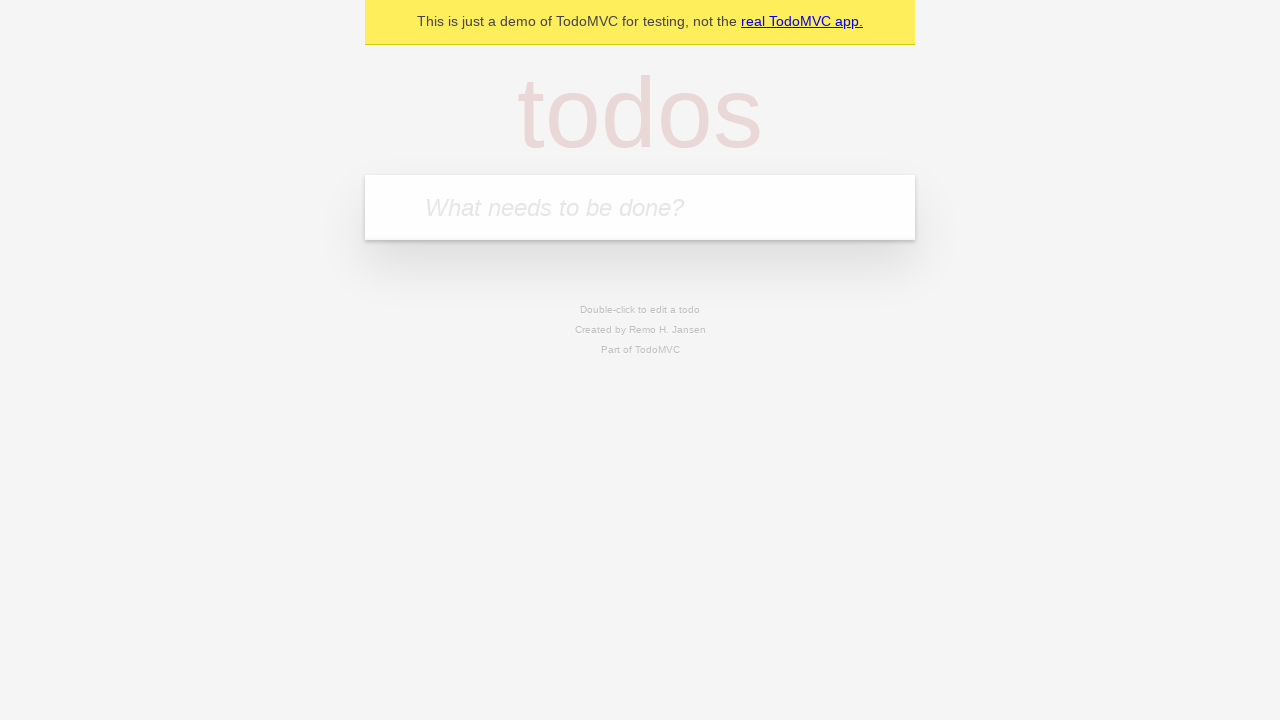

Filled todo input with 'buy some cheese' on internal:attr=[placeholder="What needs to be done?"i]
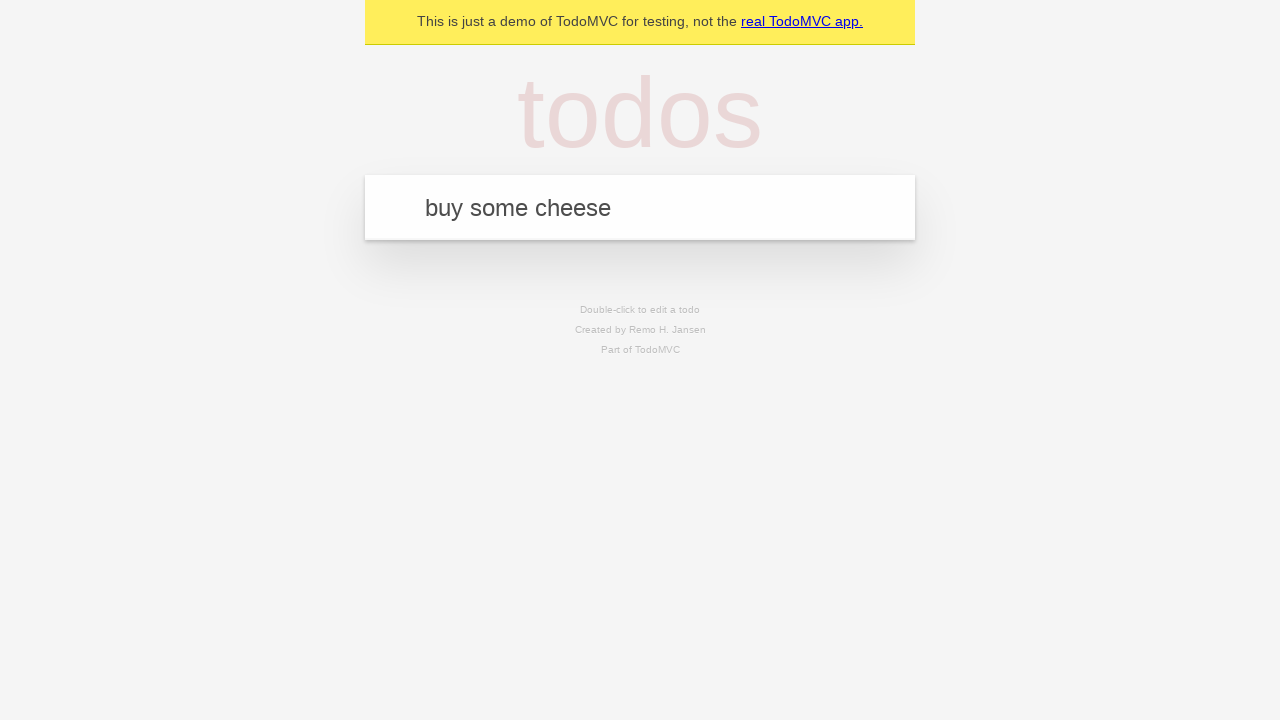

Pressed Enter to create todo 'buy some cheese' on internal:attr=[placeholder="What needs to be done?"i]
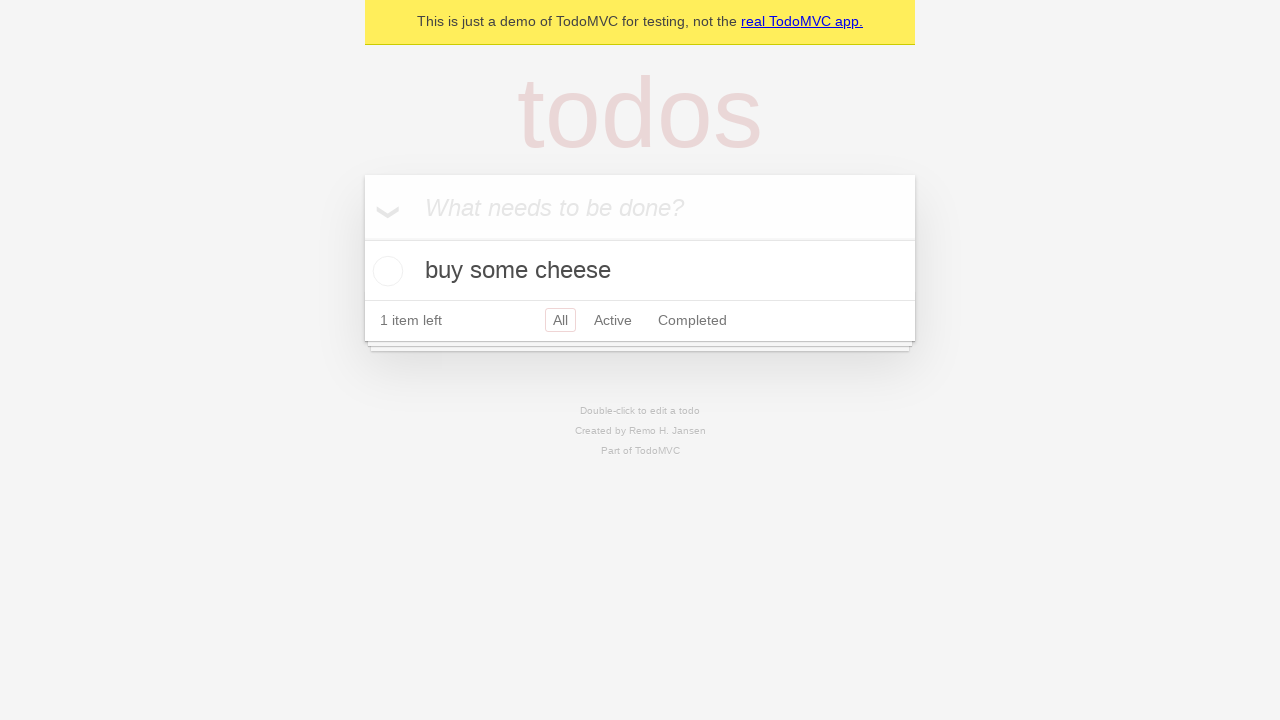

Filled todo input with 'feed the cat' on internal:attr=[placeholder="What needs to be done?"i]
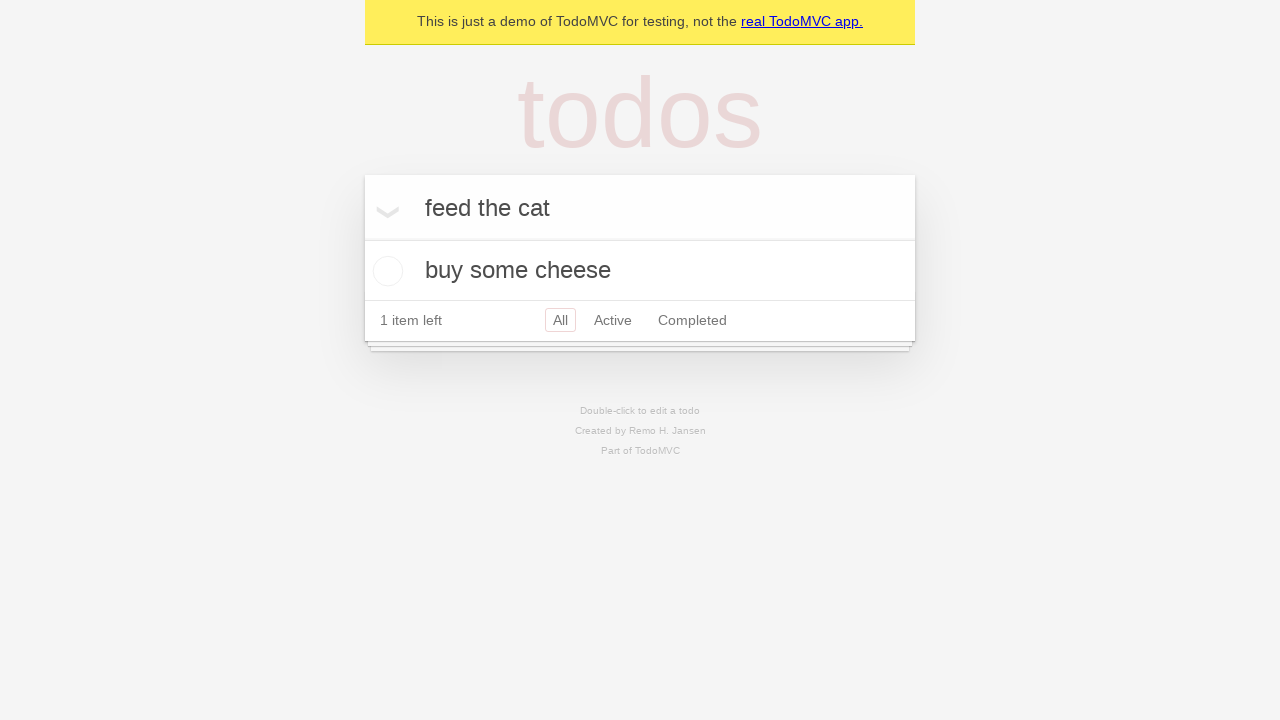

Pressed Enter to create todo 'feed the cat' on internal:attr=[placeholder="What needs to be done?"i]
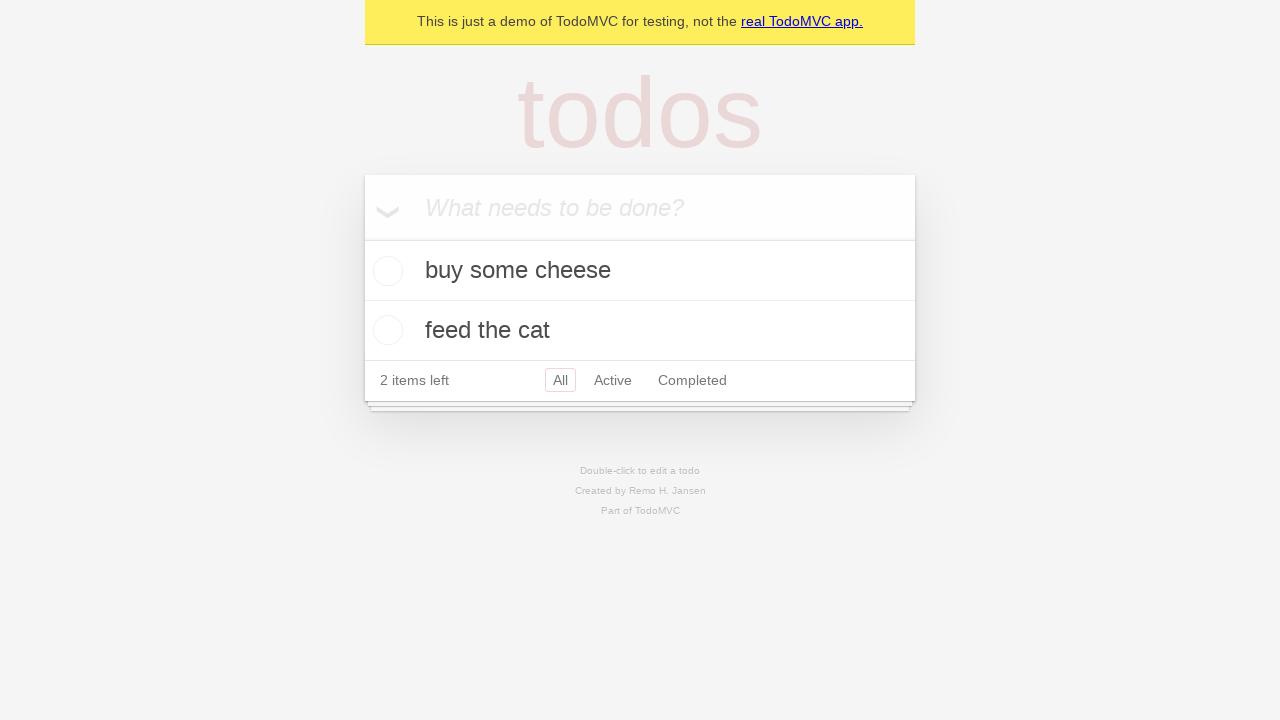

Filled todo input with 'book a doctors appointment' on internal:attr=[placeholder="What needs to be done?"i]
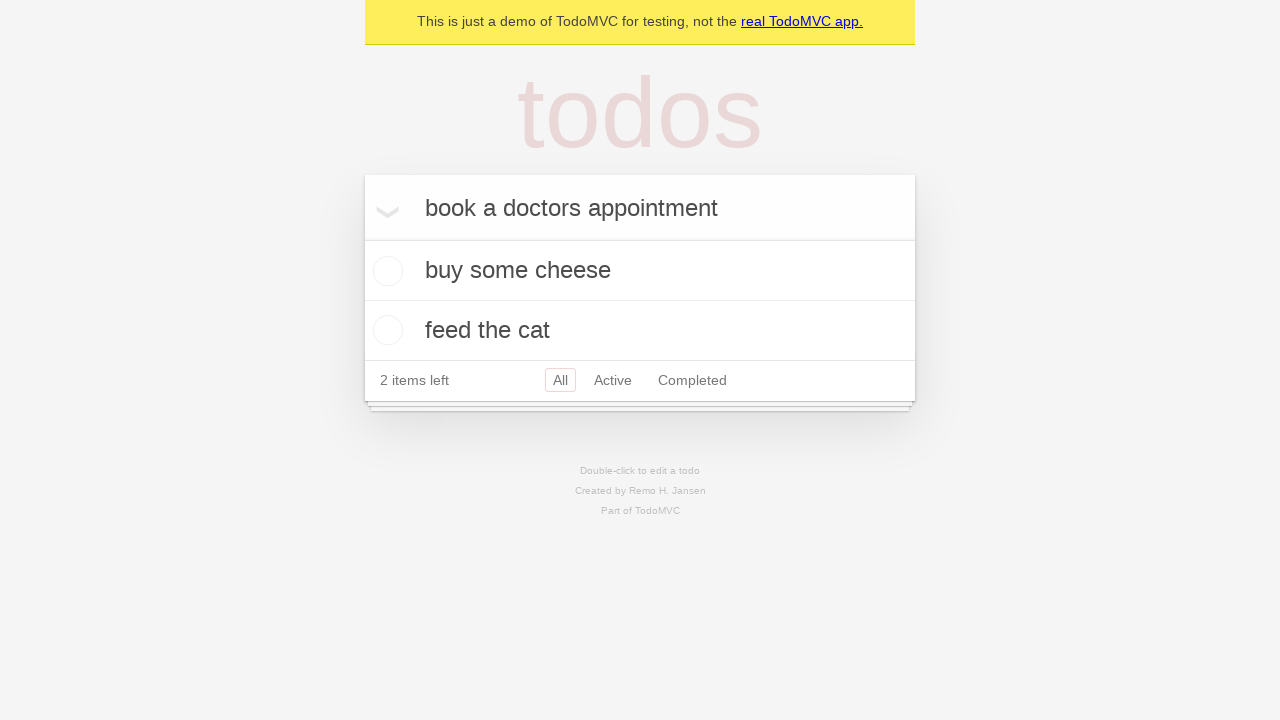

Pressed Enter to create todo 'book a doctors appointment' on internal:attr=[placeholder="What needs to be done?"i]
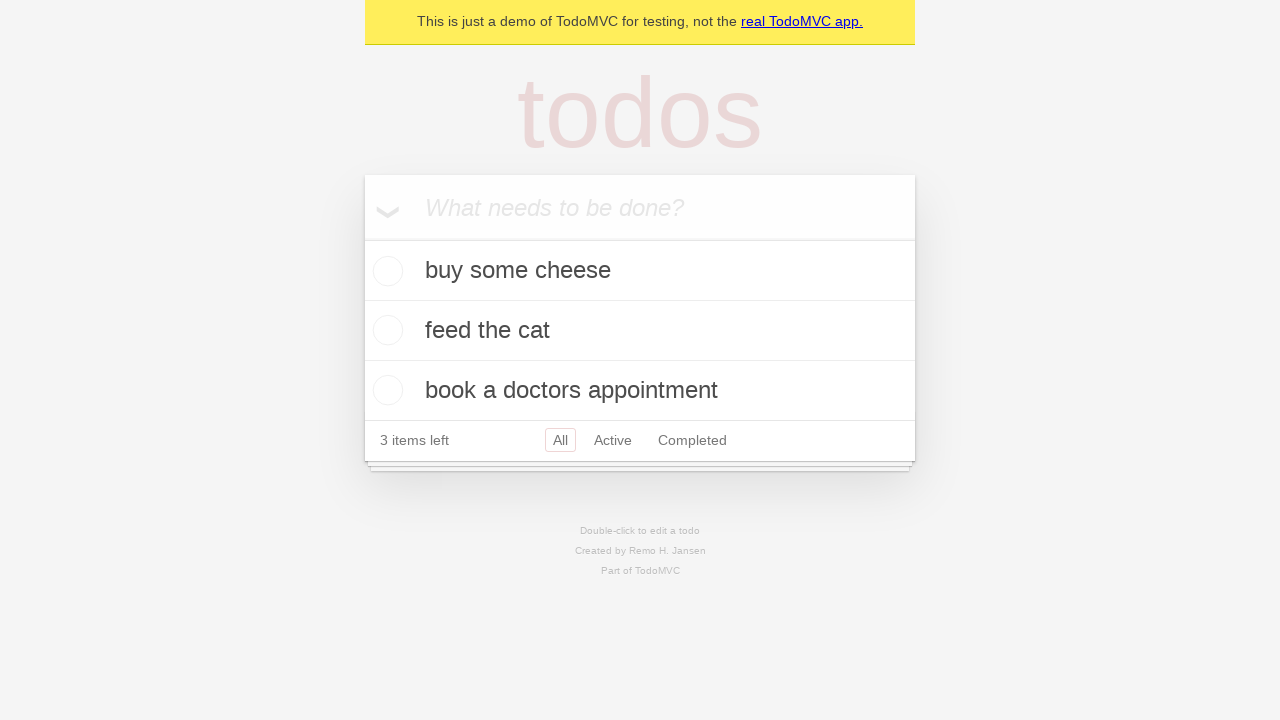

Verified all 3 todos were created in localStorage
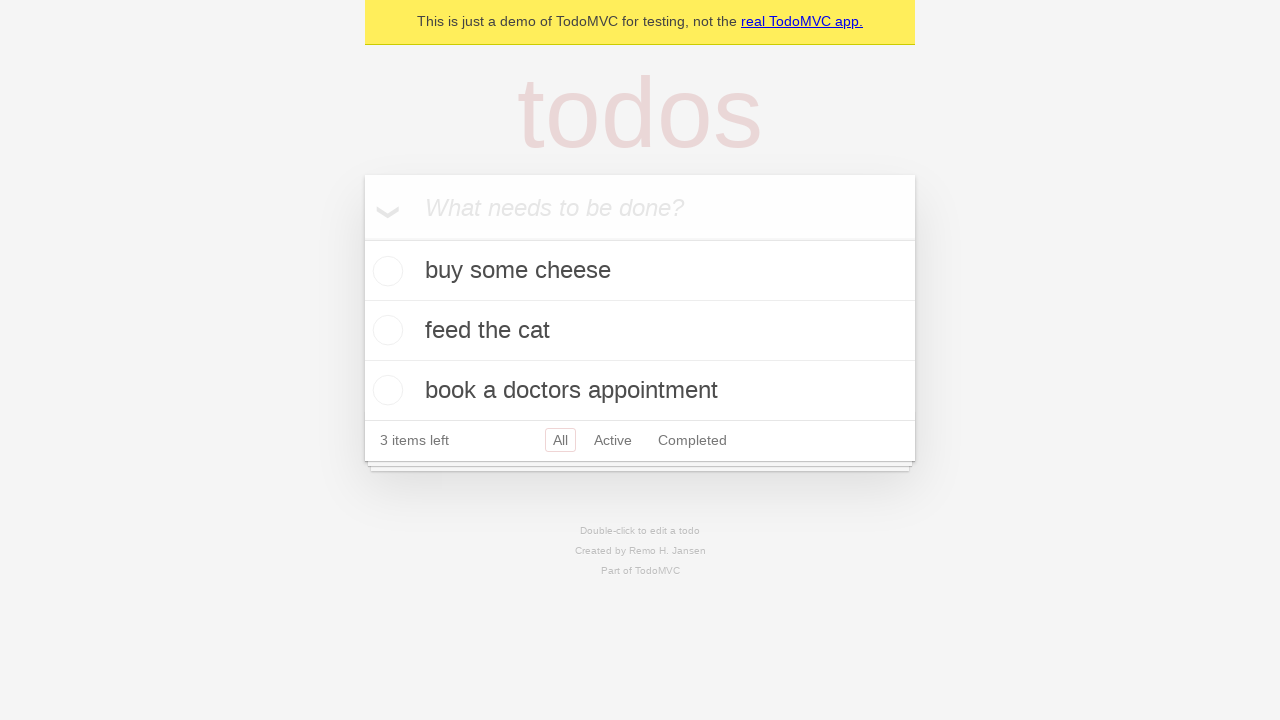

Clicked 'Mark all as complete' checkbox at (362, 238) on internal:label="Mark all as complete"i
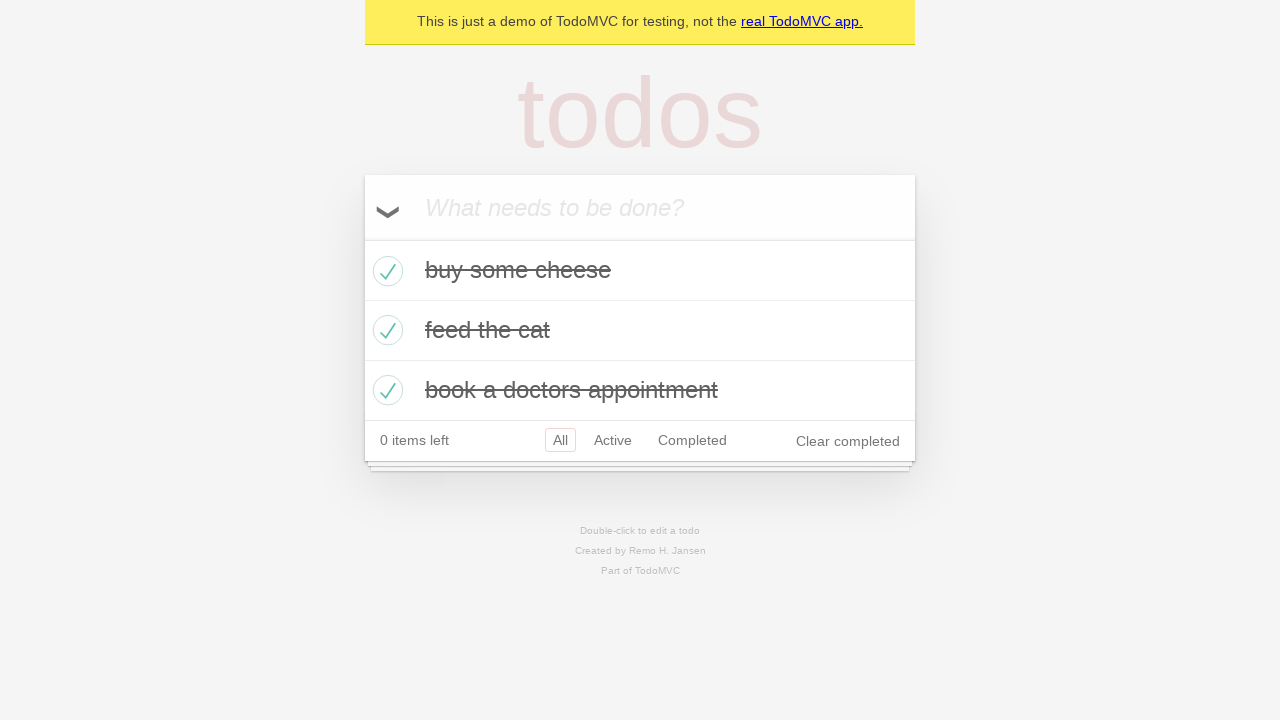

All todo items marked as completed
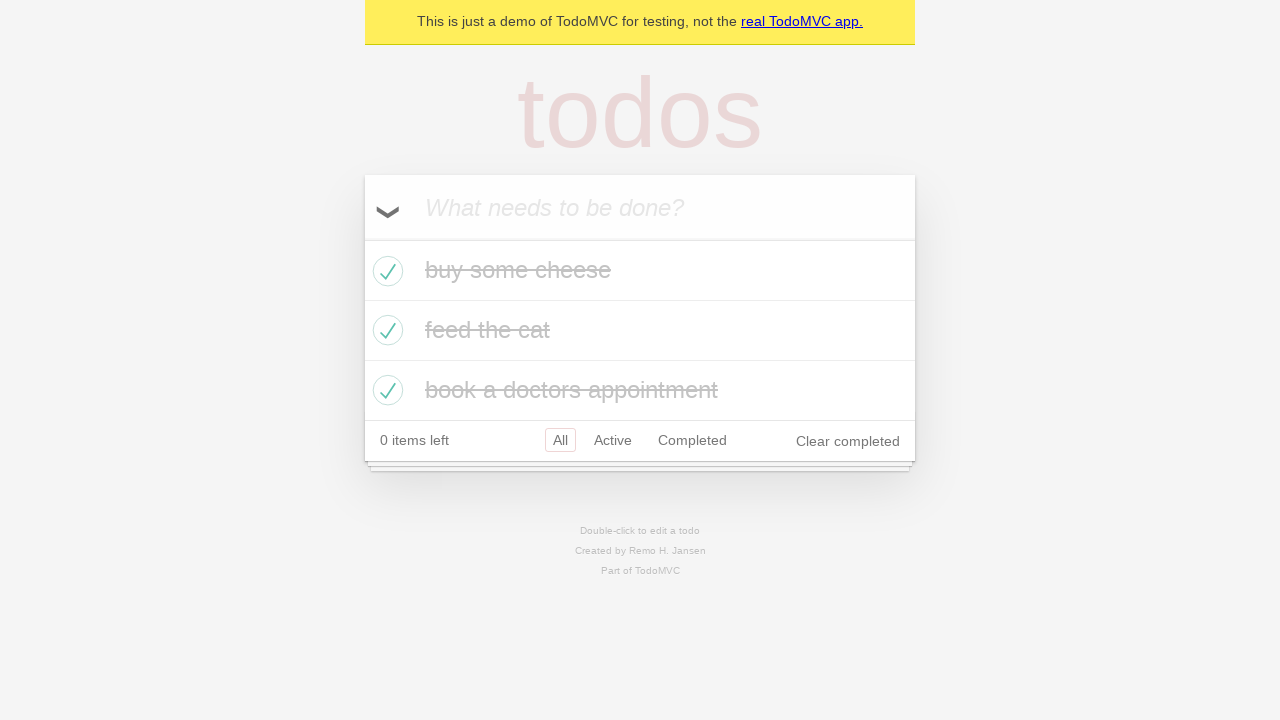

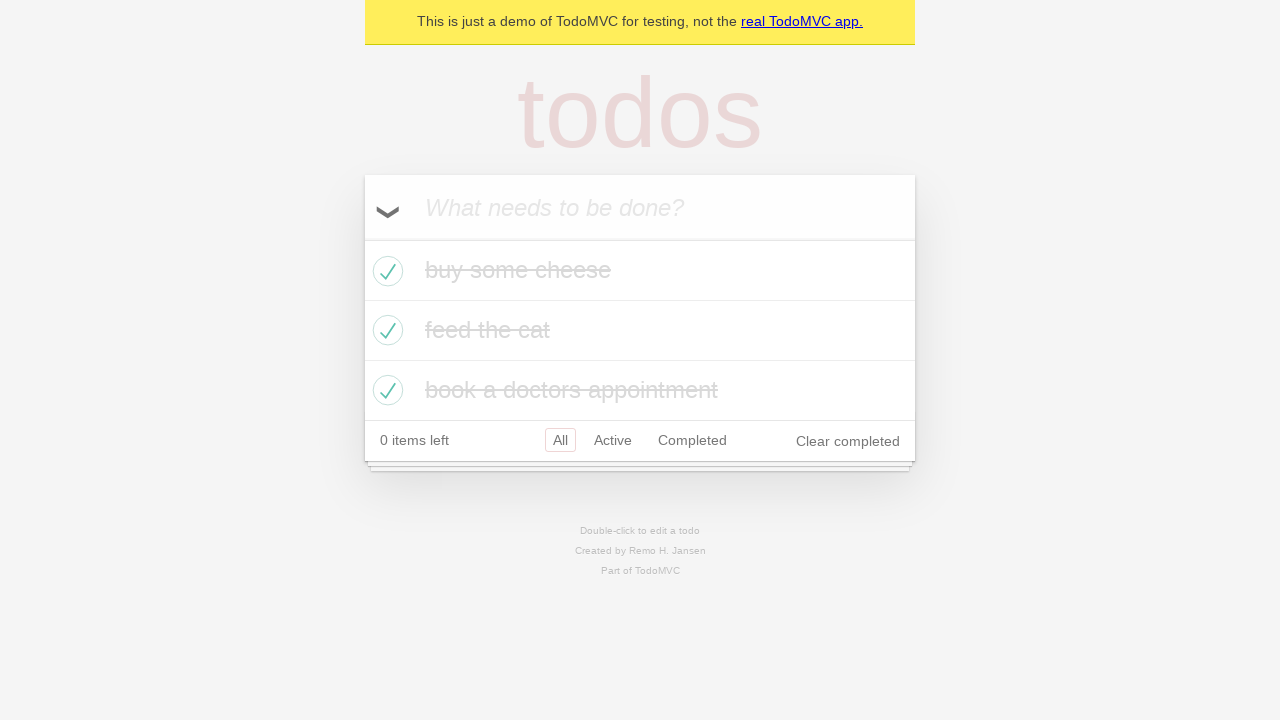